Tests dynamic controls page by clicking the Enable button and verifying that the input box becomes enabled and "It's enabled!" message appears

Starting URL: https://practice.cydeo.com/dynamic_controls

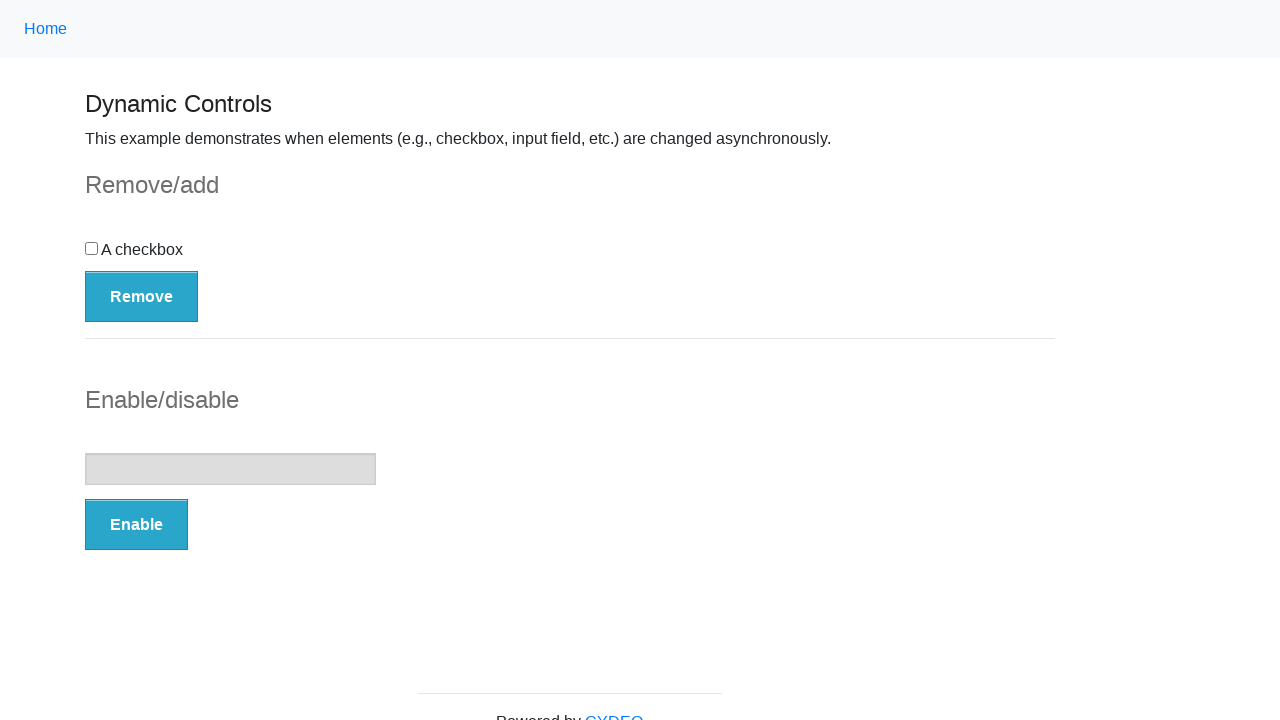

Clicked the Enable button at (136, 525) on button:has-text('Enable')
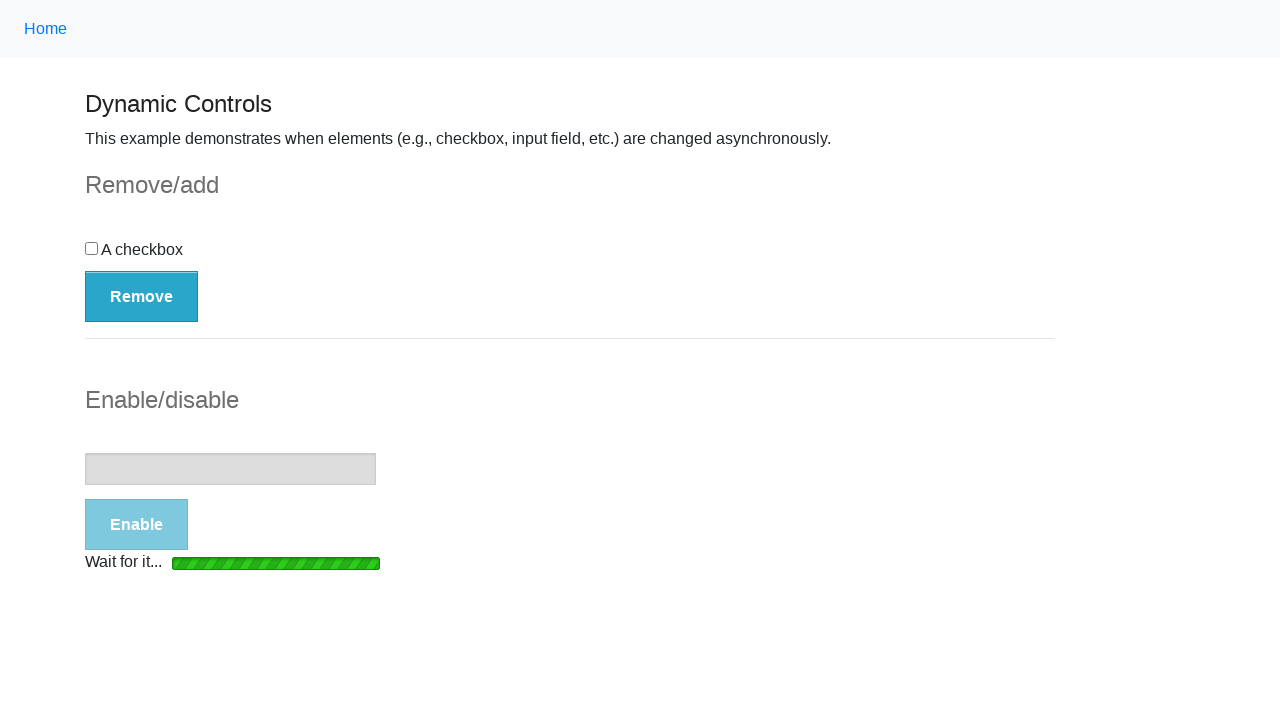

Loading bar disappeared
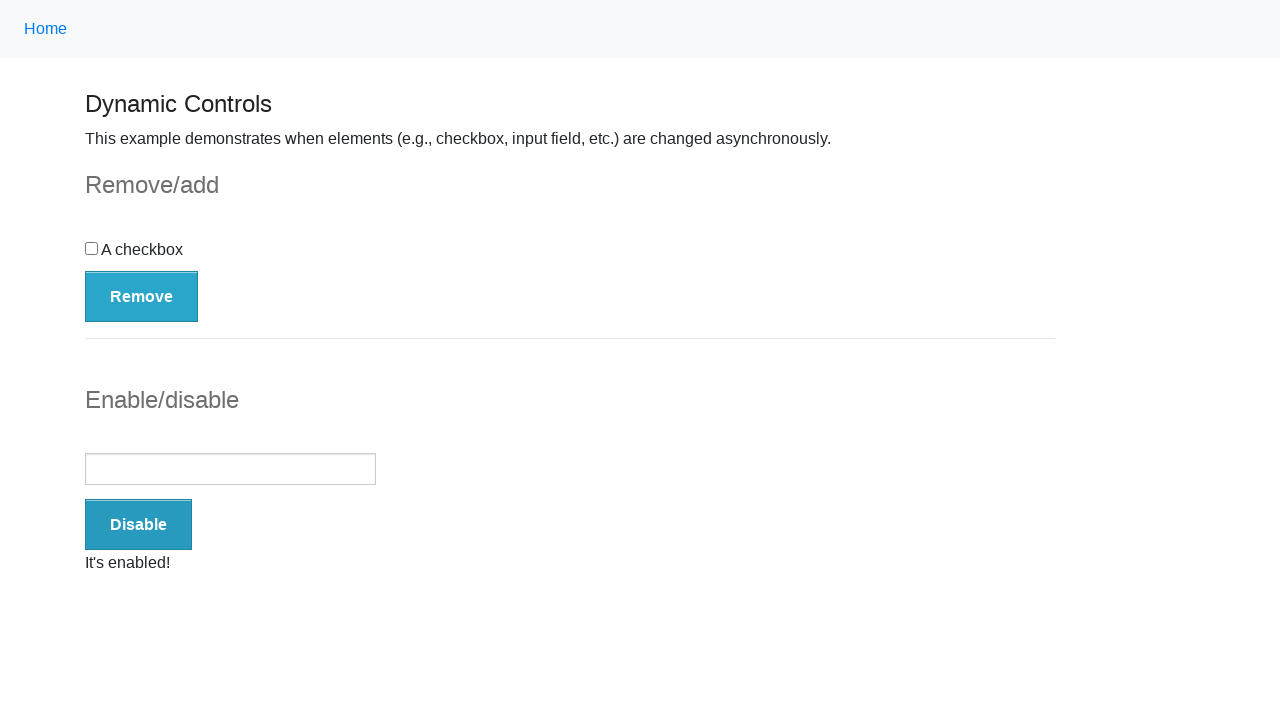

Verified input box is enabled
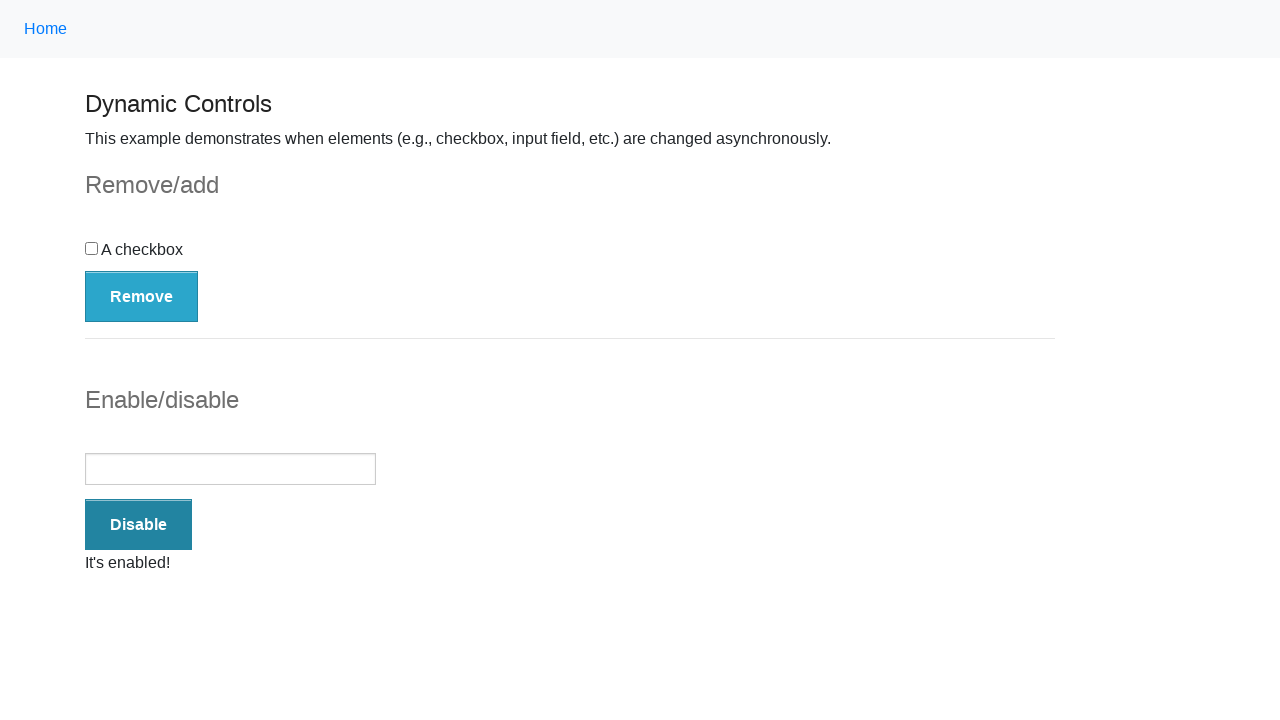

Verified 'It's enabled!' message is visible
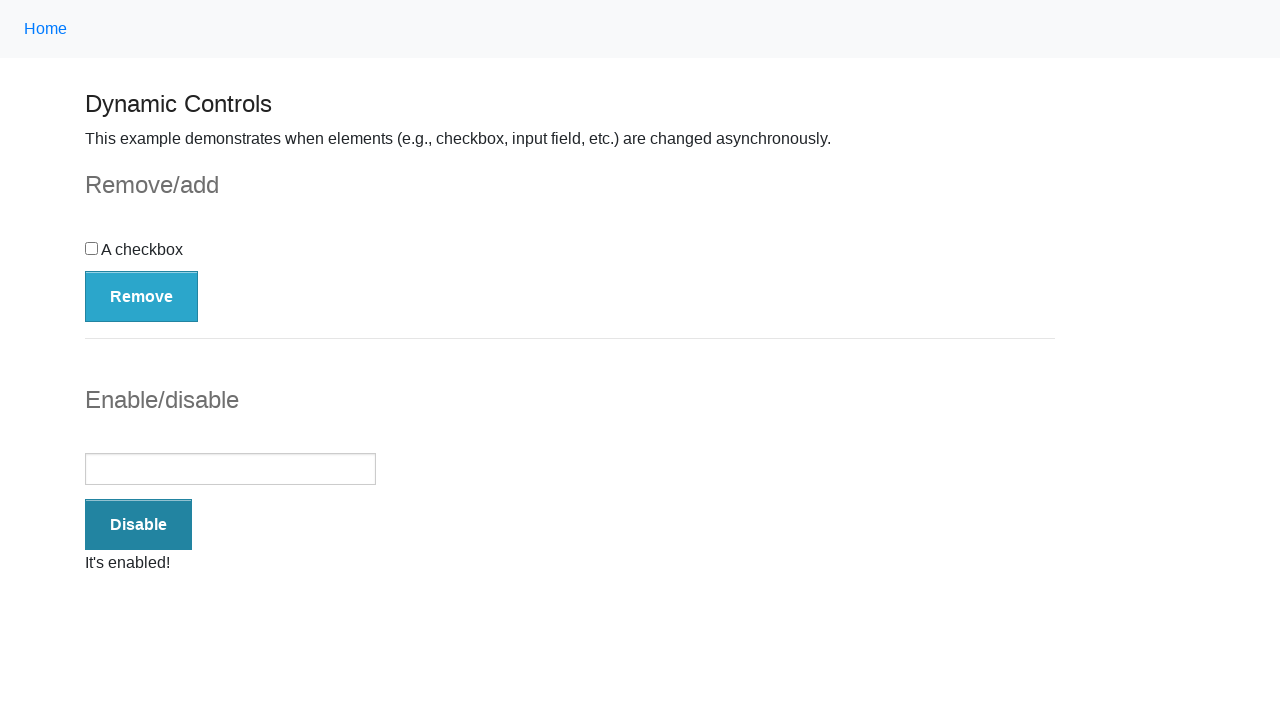

Verified 'It's enabled!' message text content matches expected text
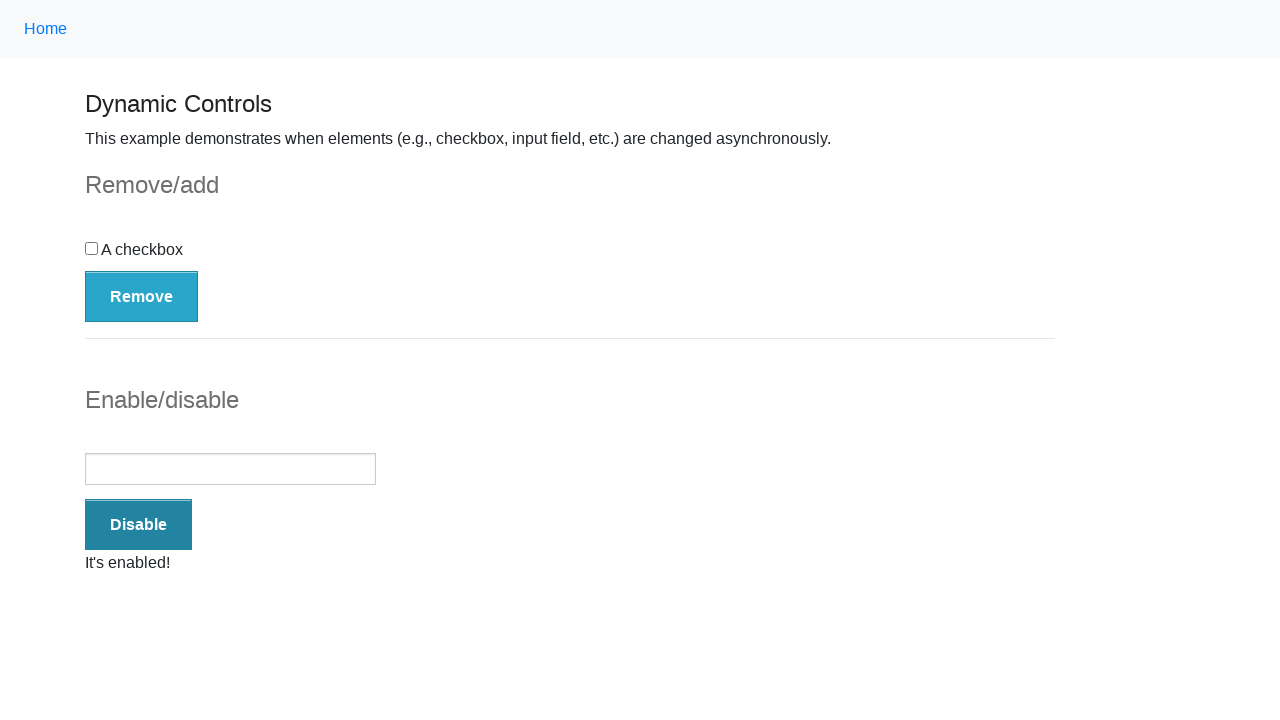

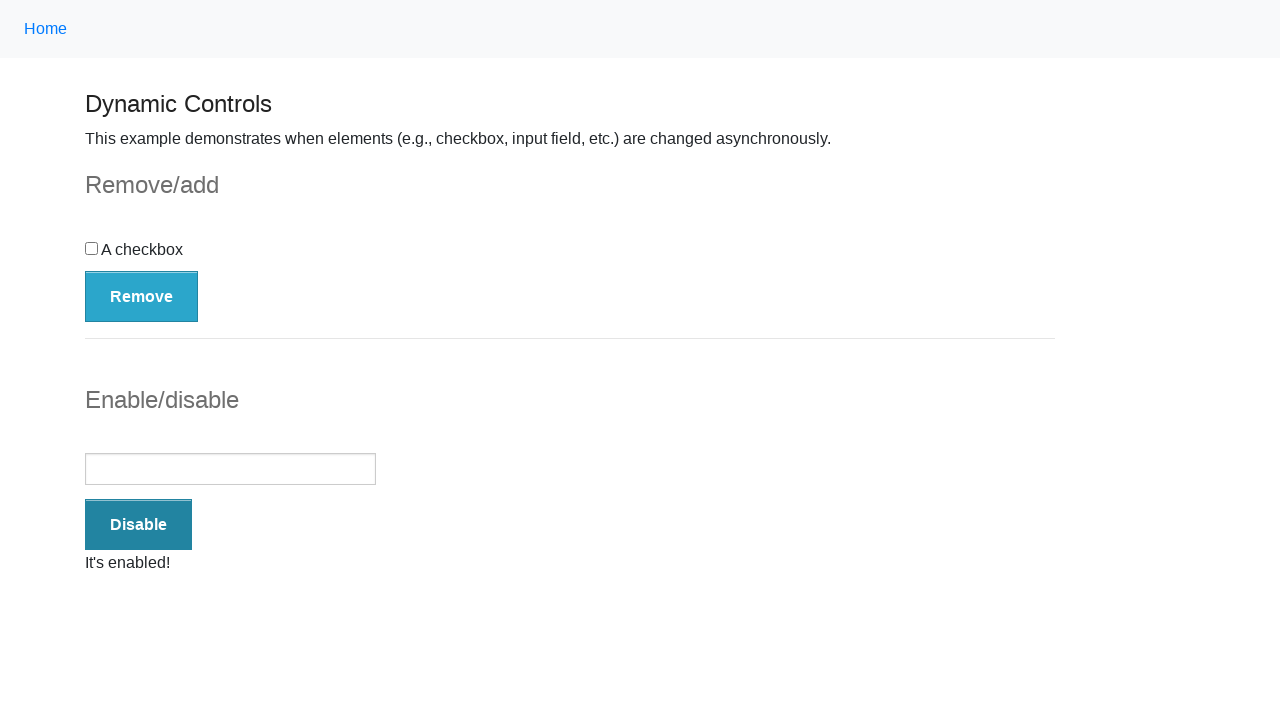